Tests checkbox selection, radio button selection, and element visibility toggle on an automation practice page by selecting specific options and verifying a textbox can be hidden.

Starting URL: https://rahulshettyacademy.com/AutomationPractice

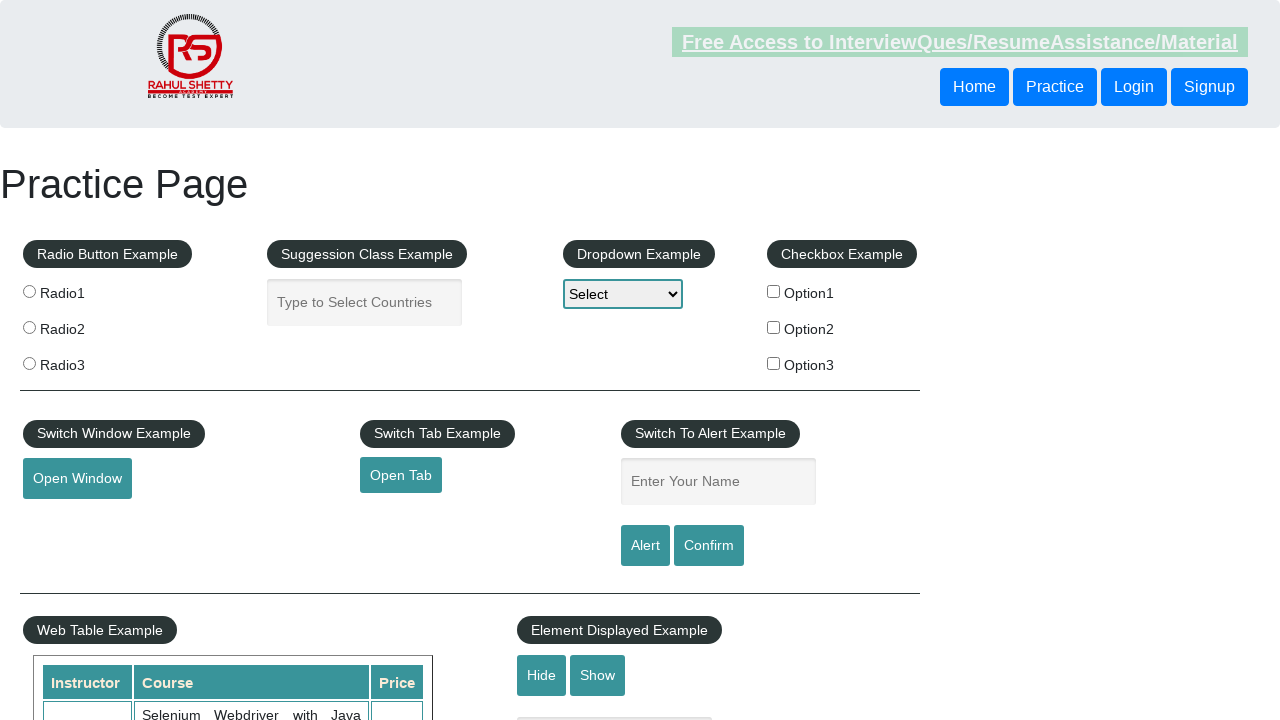

Selected checkbox with value 'option2' at (774, 327) on input[type='checkbox'][value='option2']
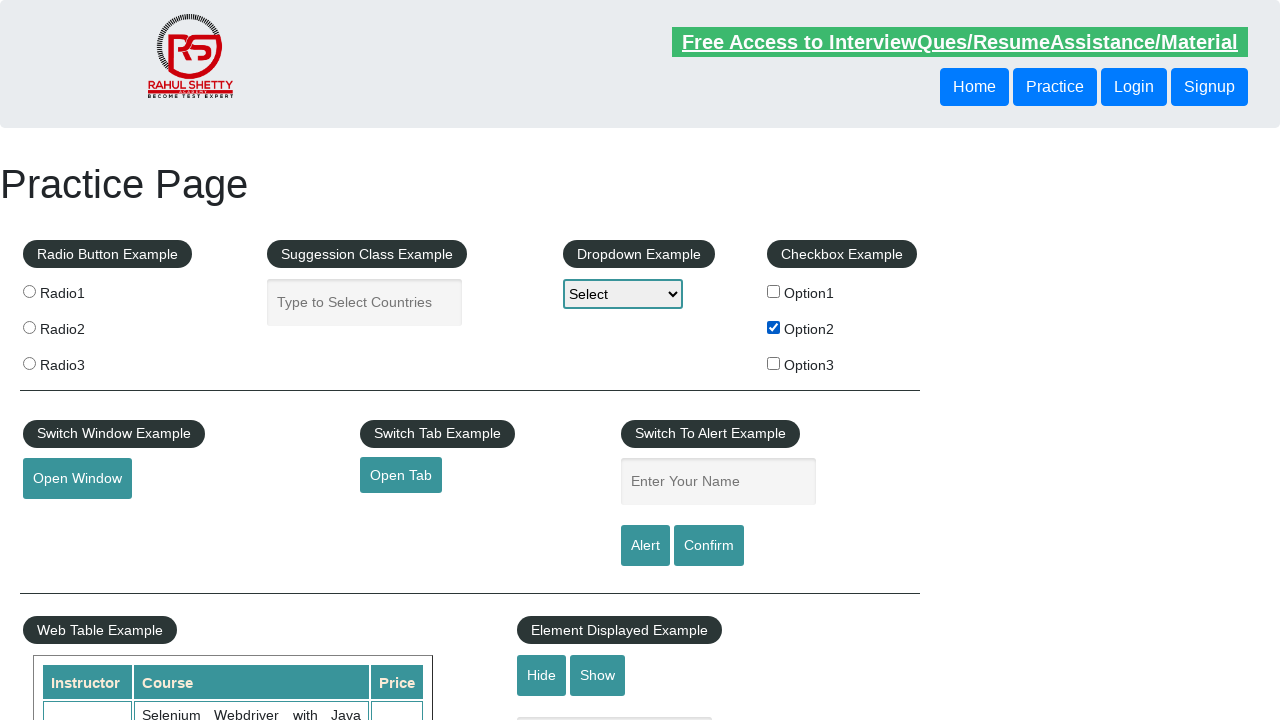

Selected radio button with value 'radio2' at (29, 327) on input[name='radioButton'][value='radio2']
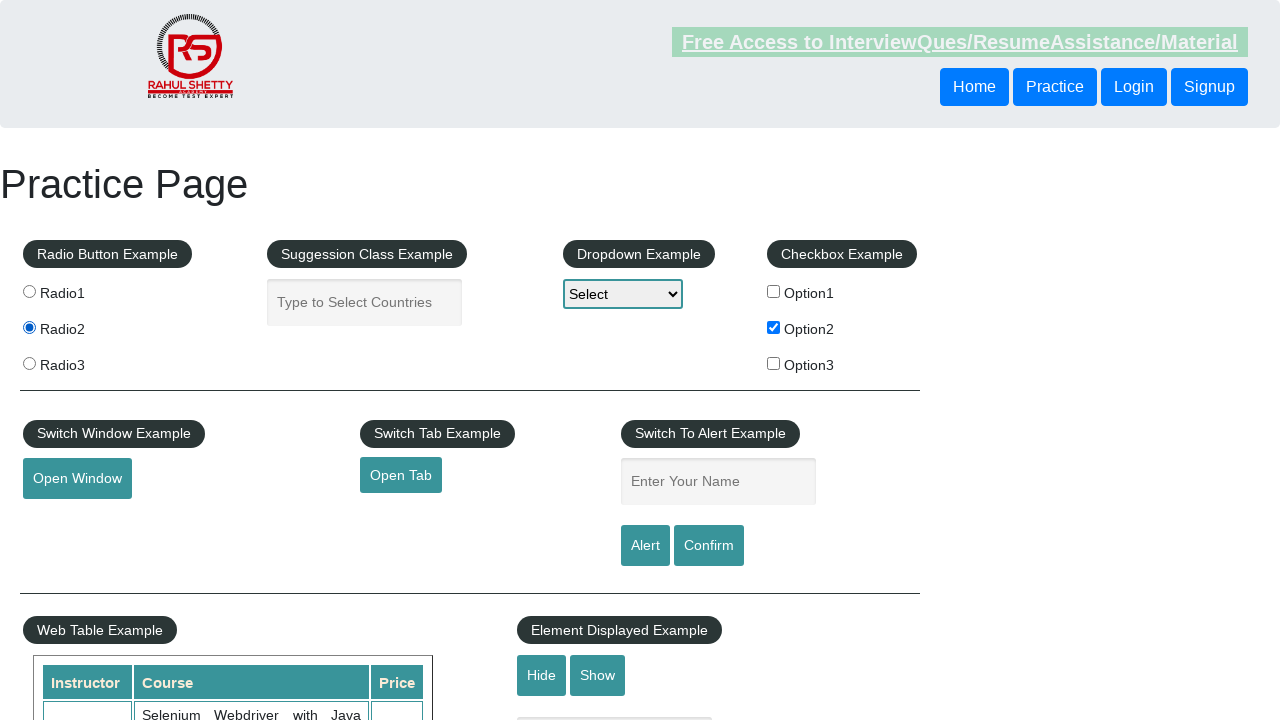

Verified text box is initially visible
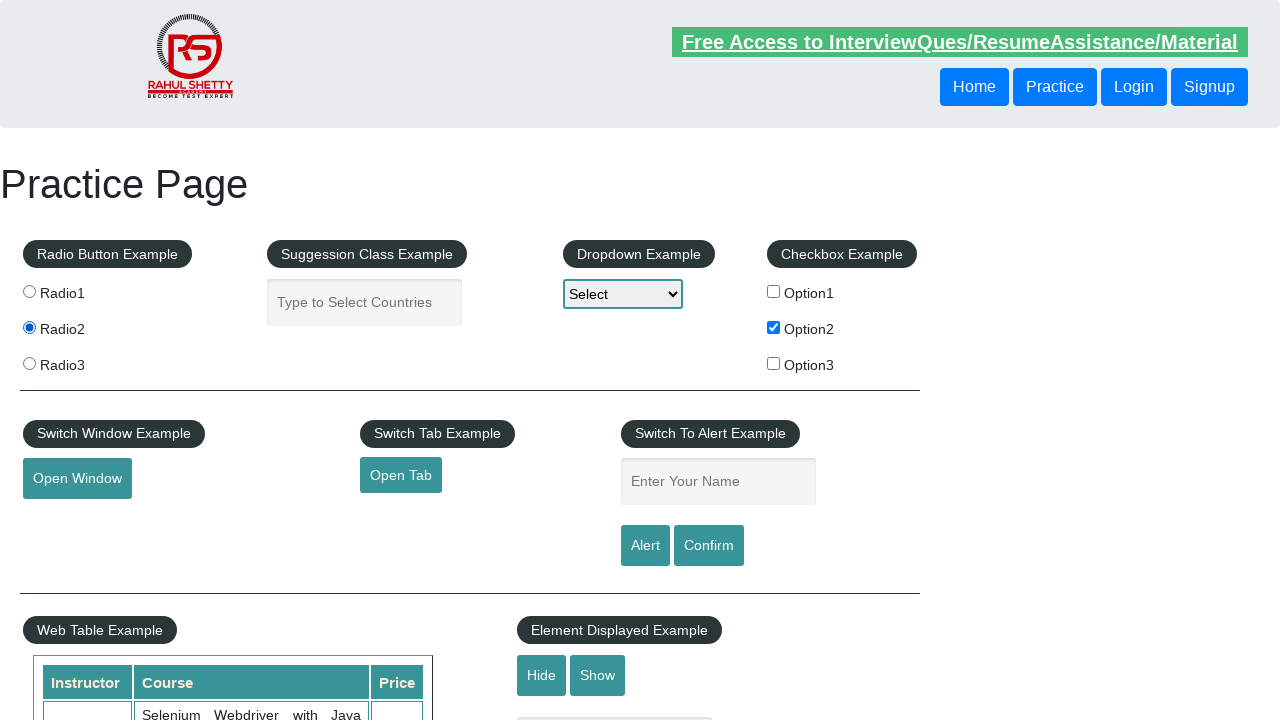

Clicked the hide button to toggle text box visibility at (542, 675) on #hide-textbox
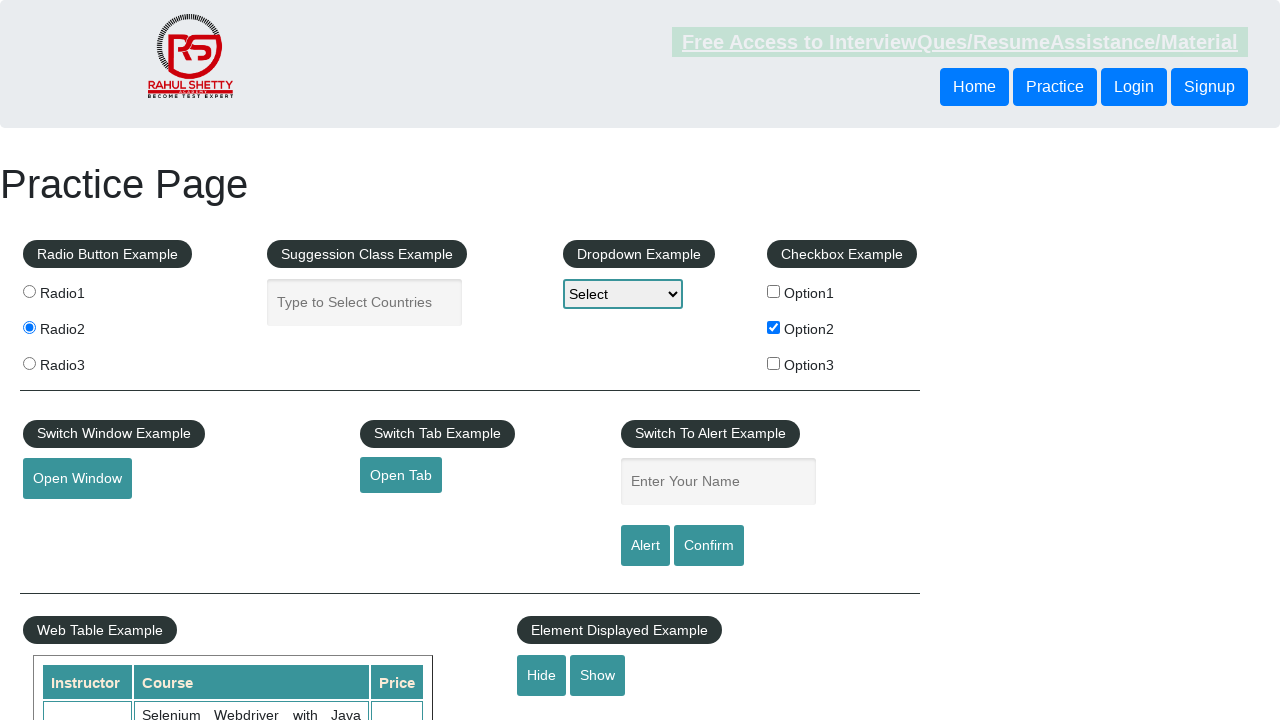

Waited for text box to become hidden
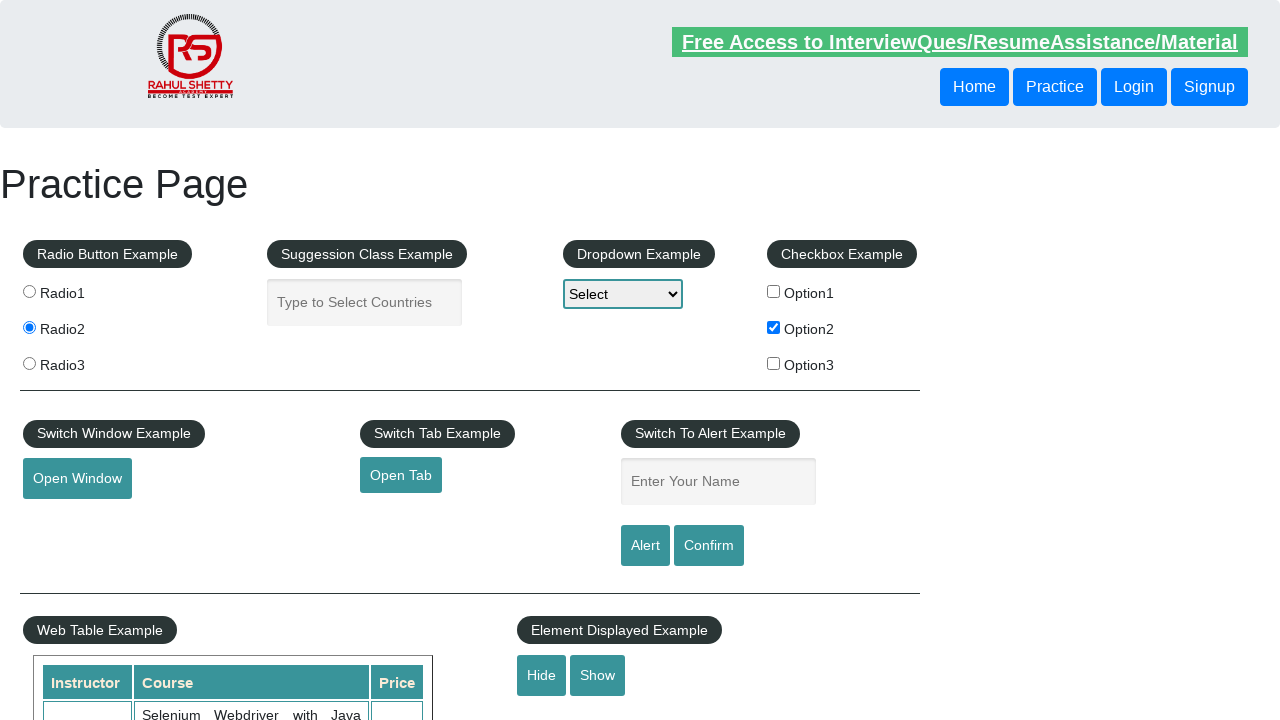

Verified text box is now hidden
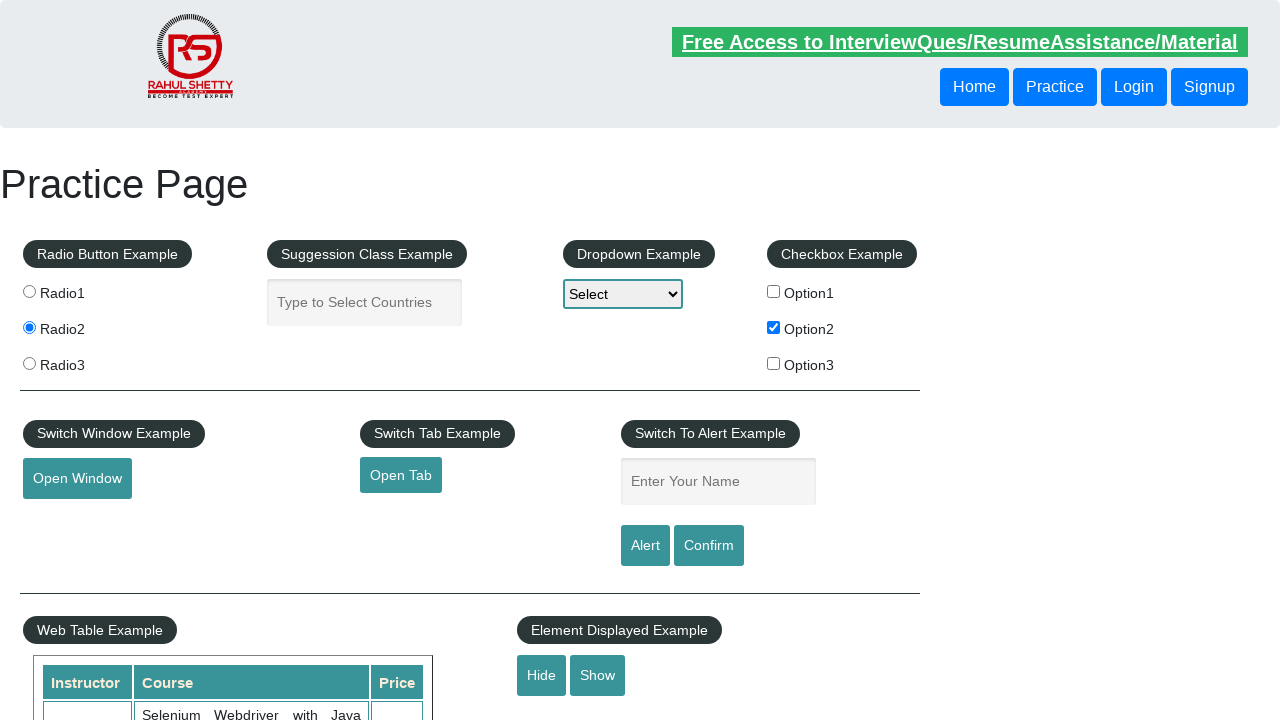

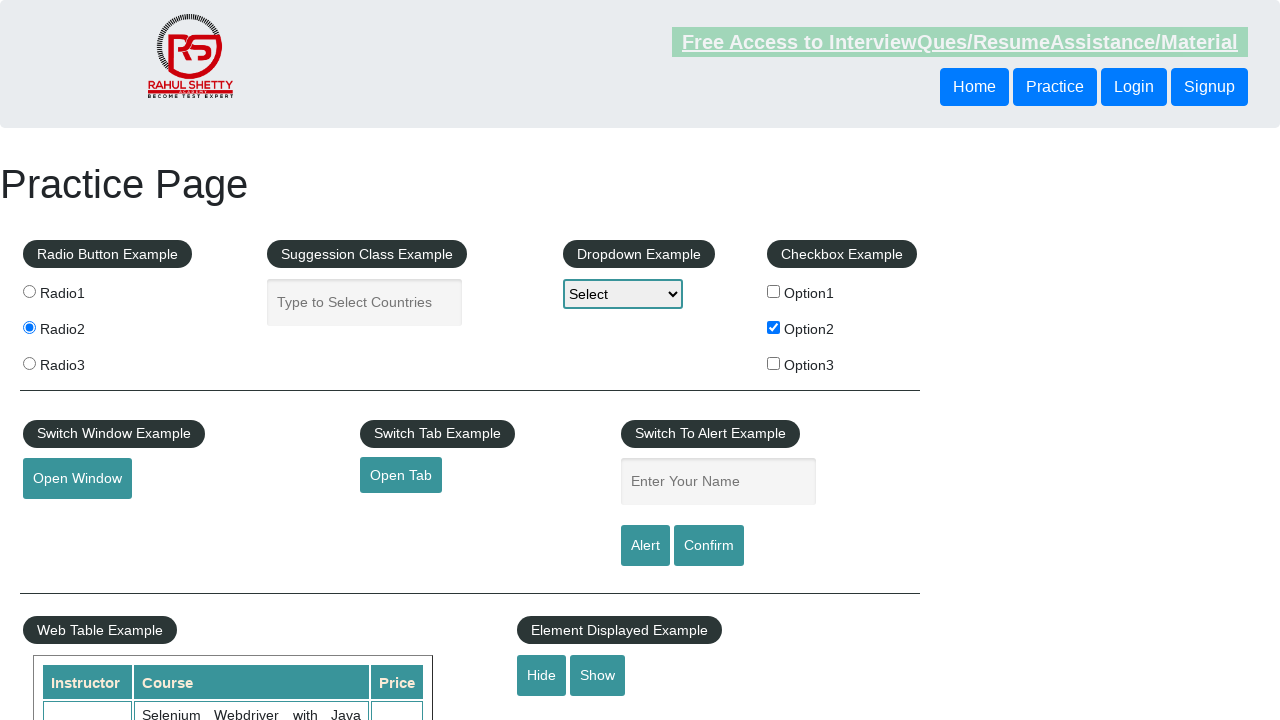